Tests drag and drop functionality on jQuery UI demo page by dragging an element and dropping it onto a target area

Starting URL: https://jqueryui.com/droppable/

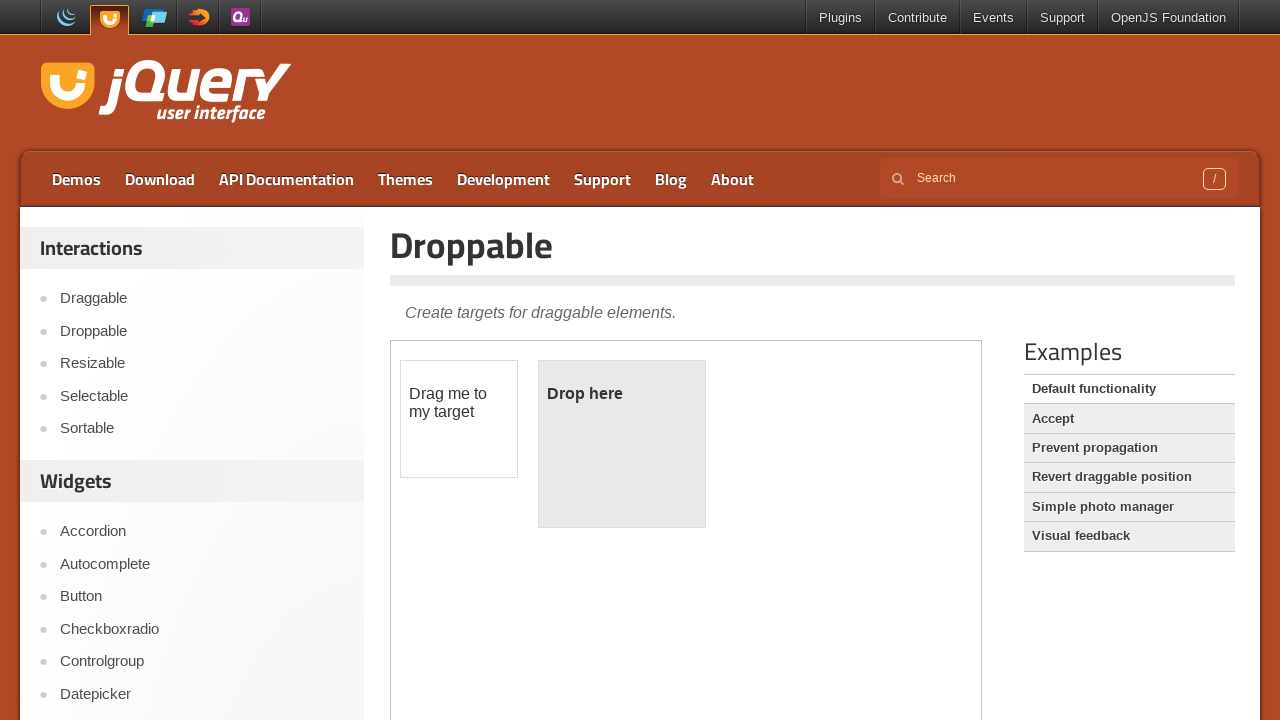

Navigated to jQuery UI droppable demo page
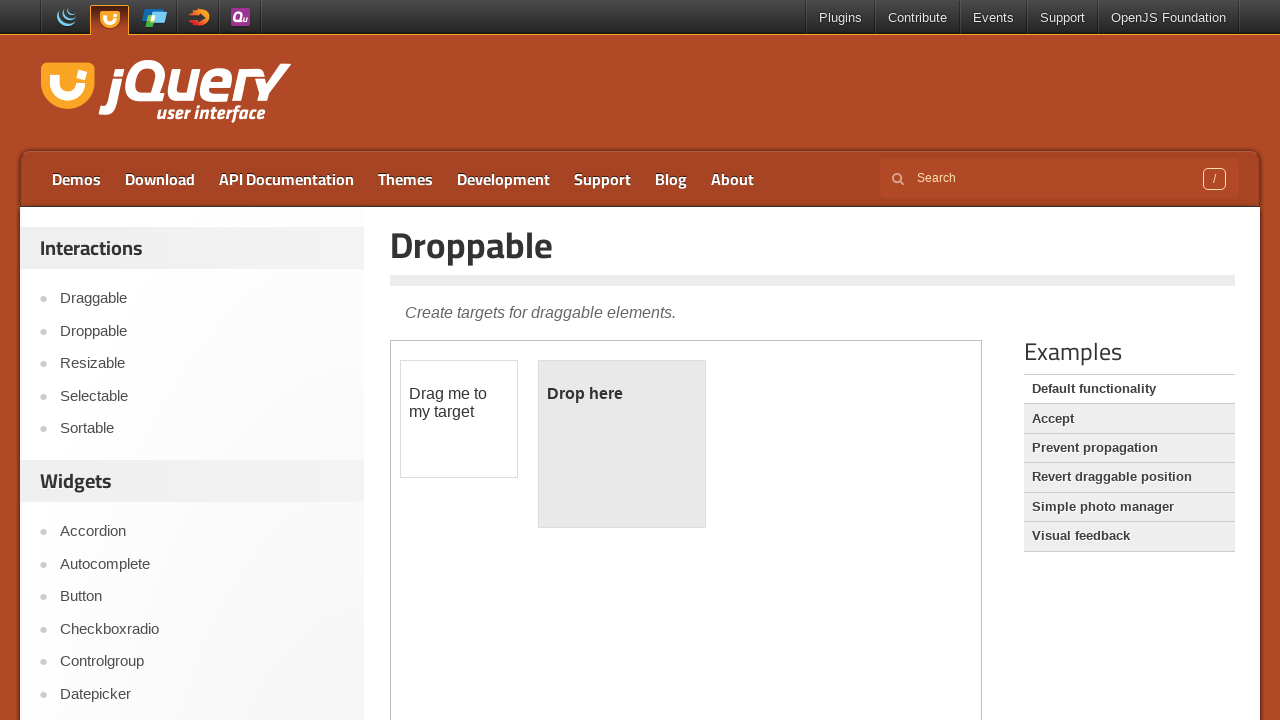

Located iframe containing draggable and droppable elements
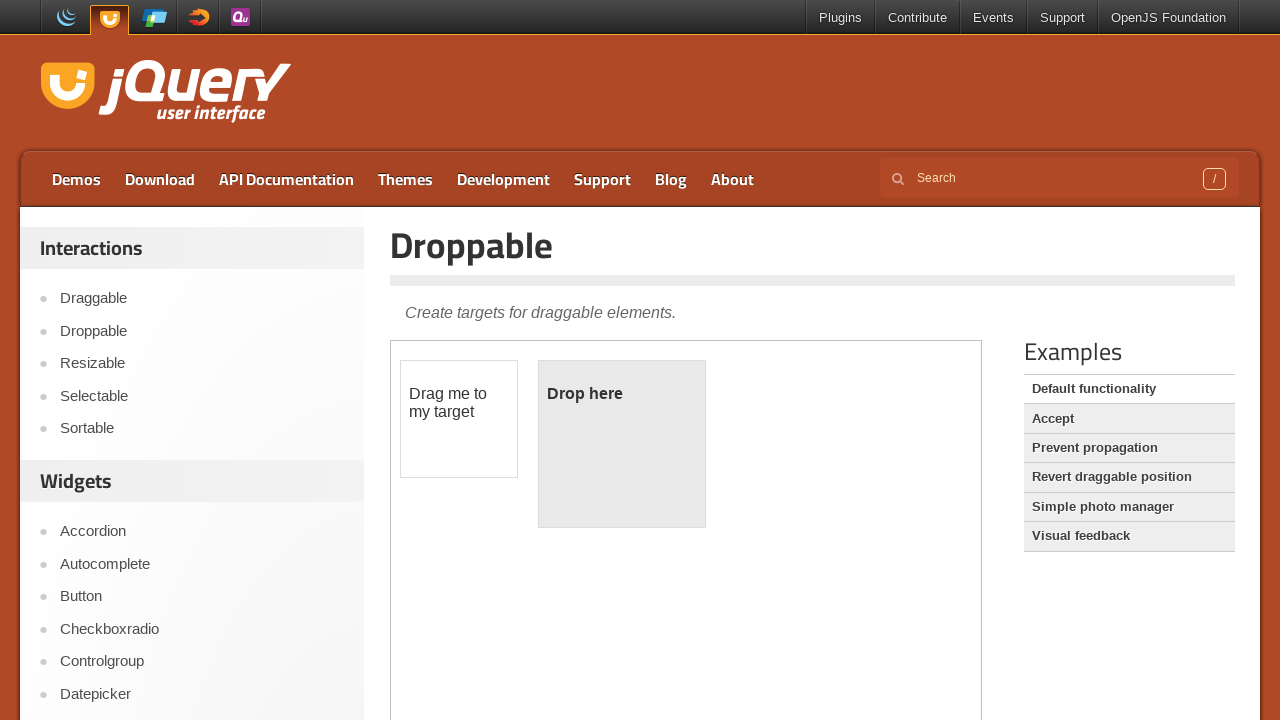

Located draggable element with id 'draggable'
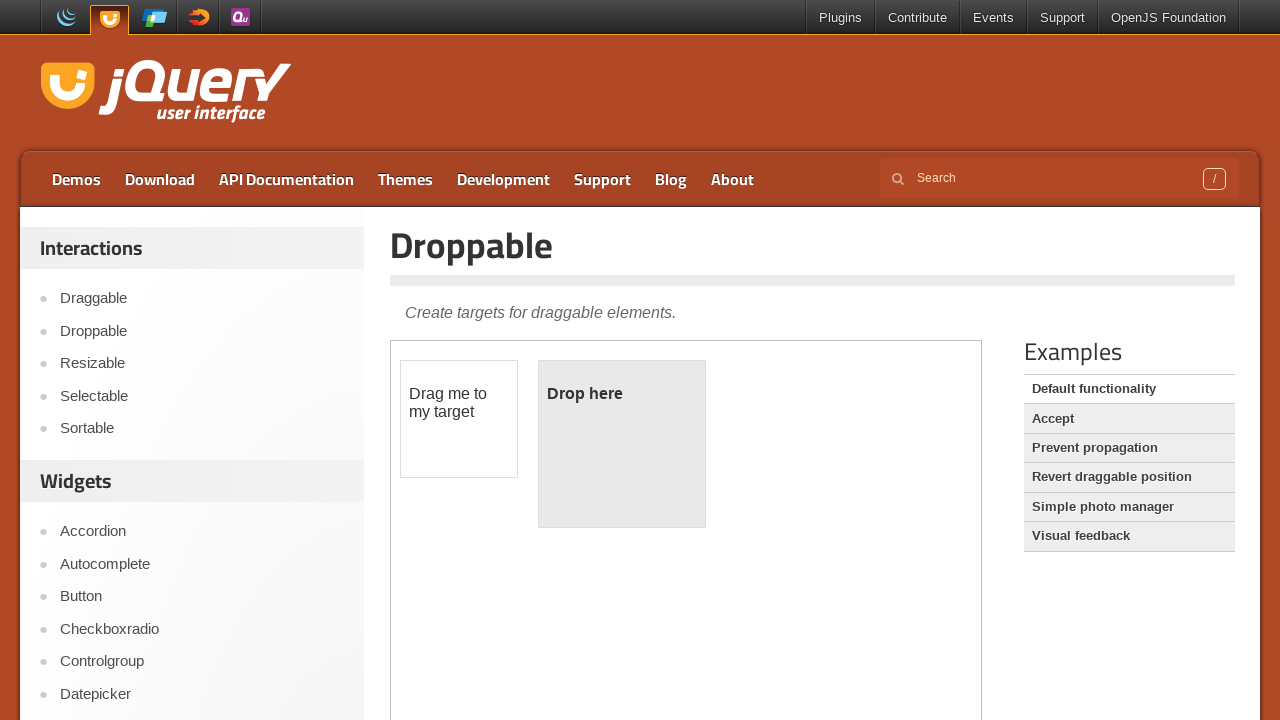

Located droppable target element with id 'droppable'
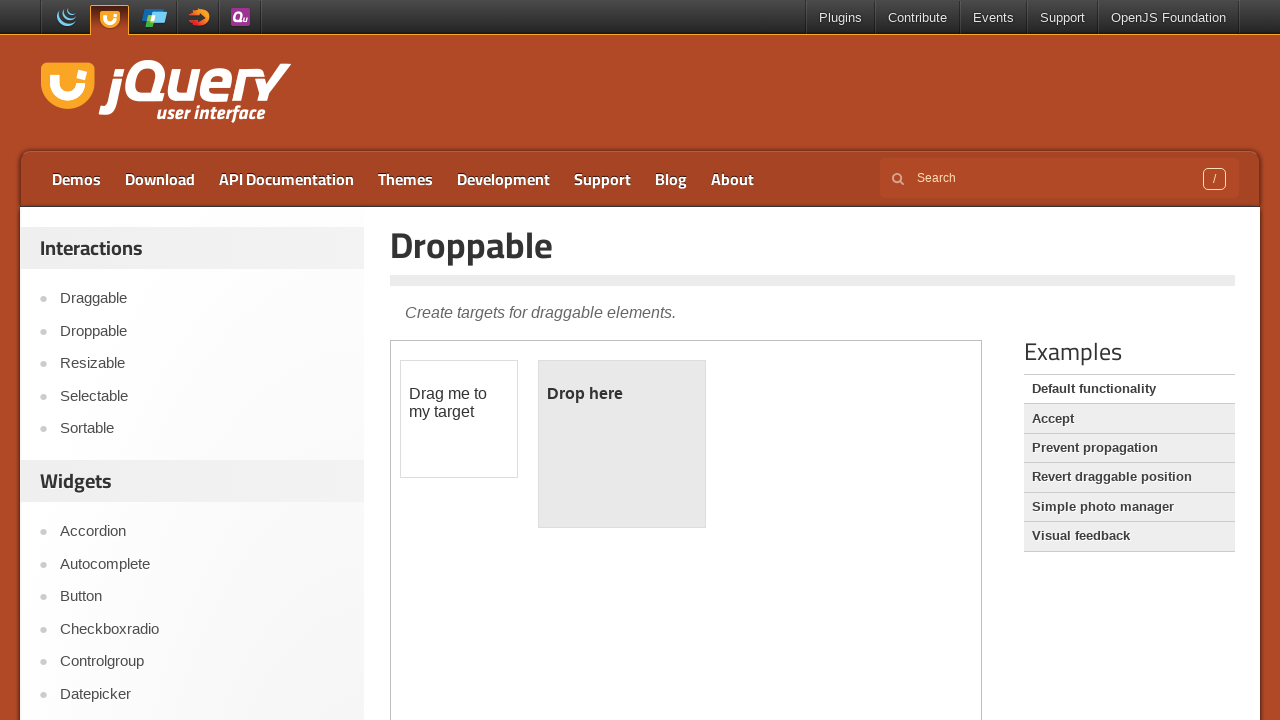

Dragged element from draggable area and dropped it onto droppable target at (622, 444)
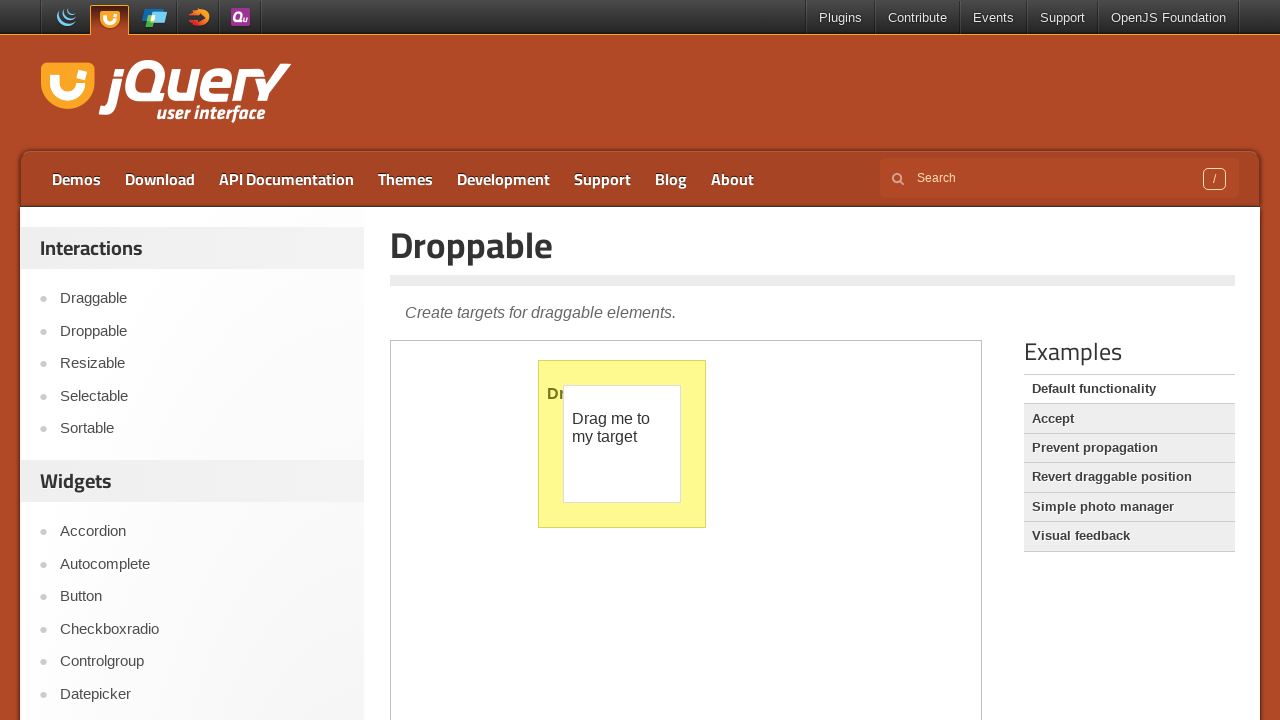

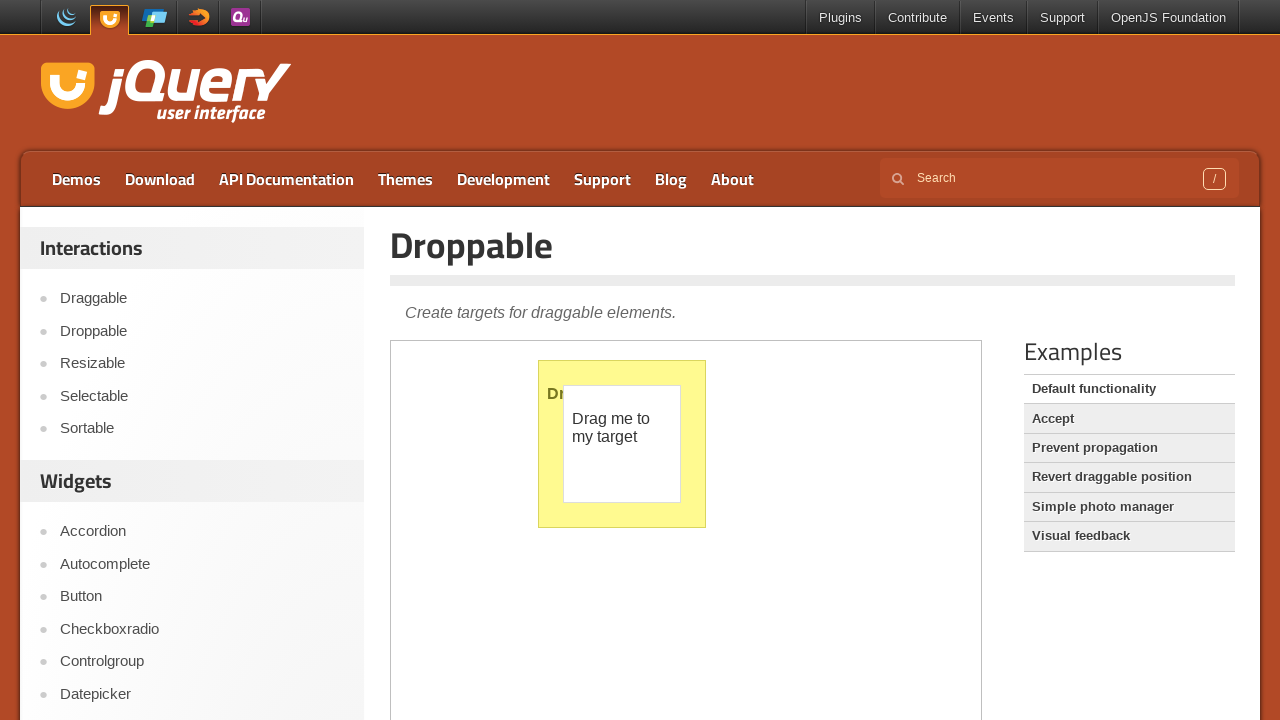